Tests the Python.org website search functionality by entering "pycon" in the search field and submitting the search

Starting URL: http://www.python.org

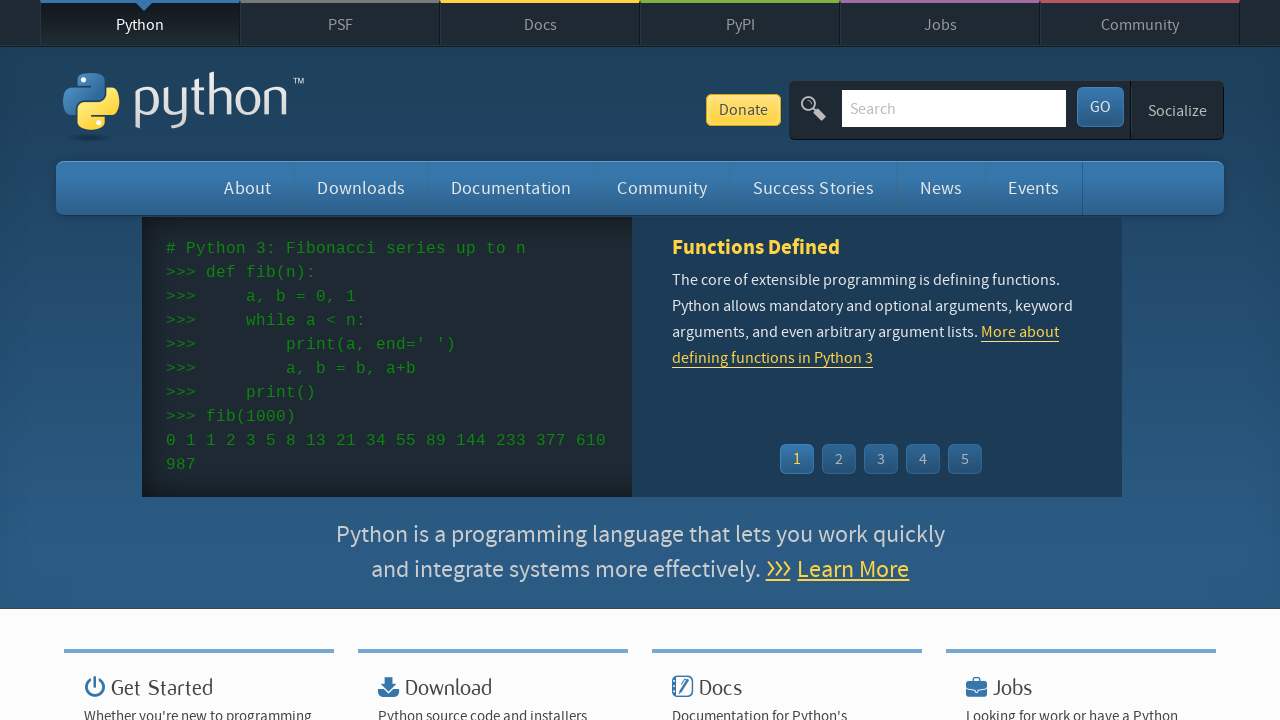

Filled search field with 'pycon' on input[name='q']
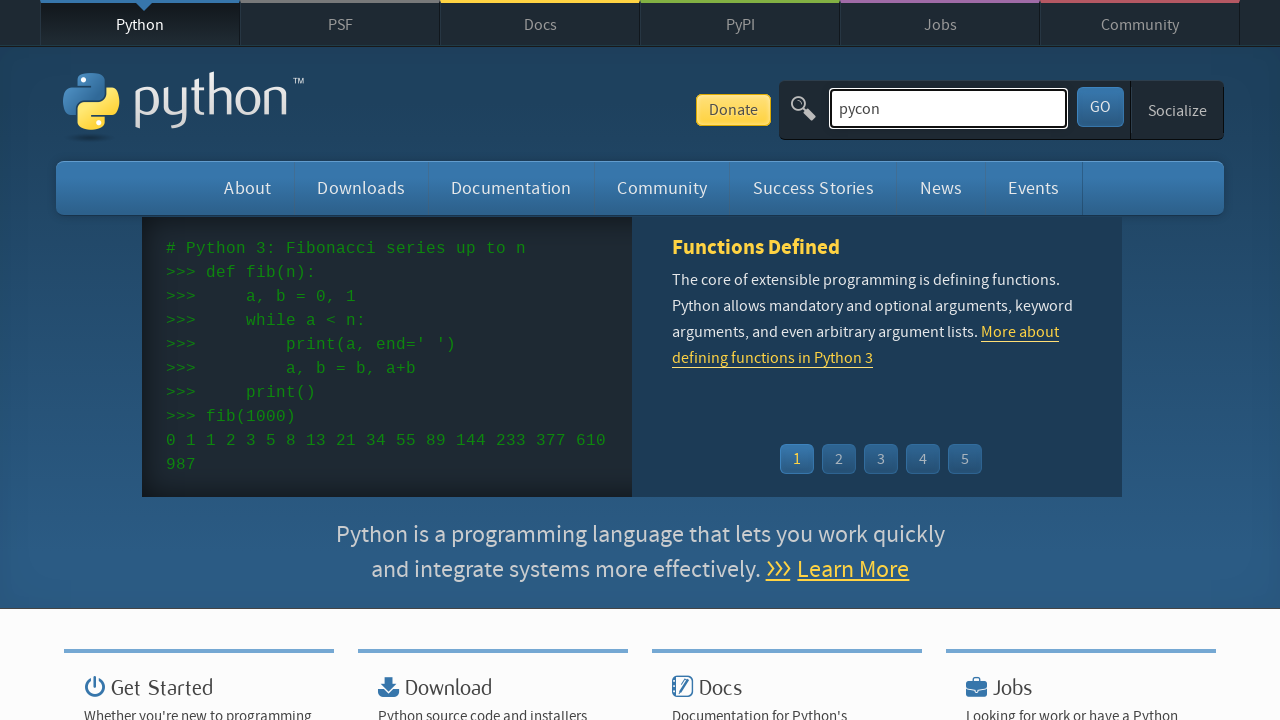

Pressed Enter to submit search query on input[name='q']
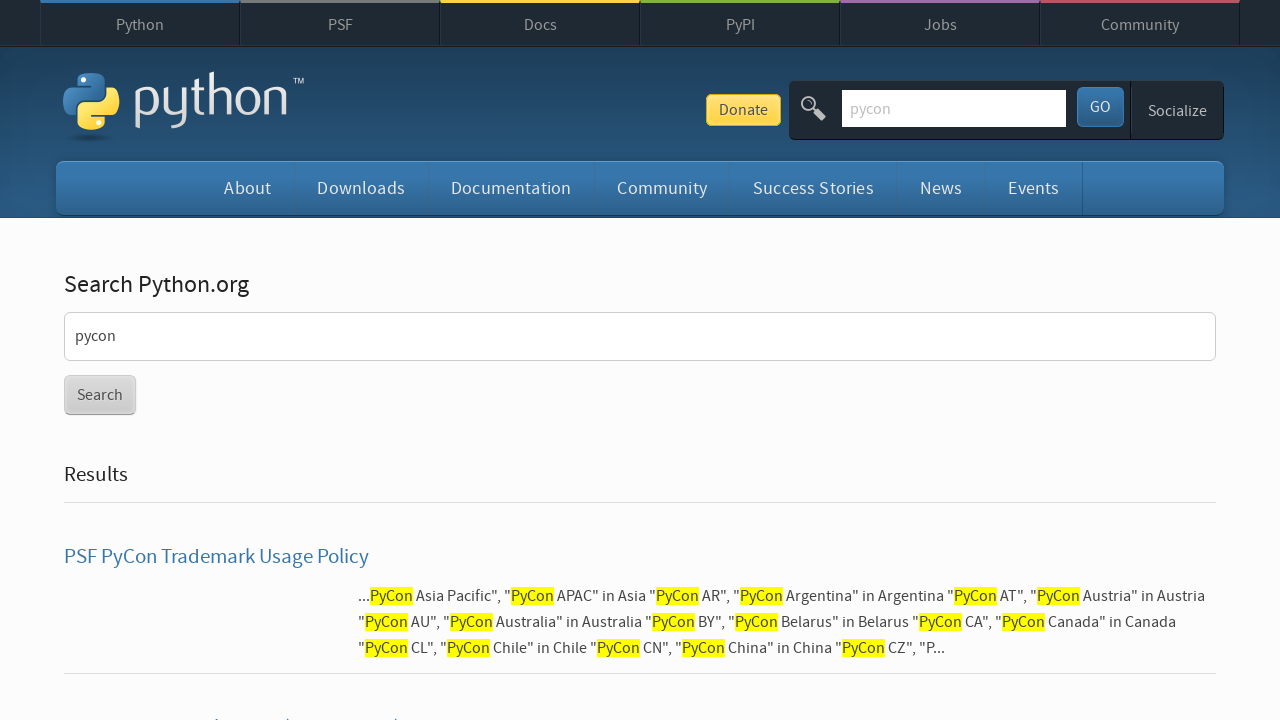

Search results loaded and network idle
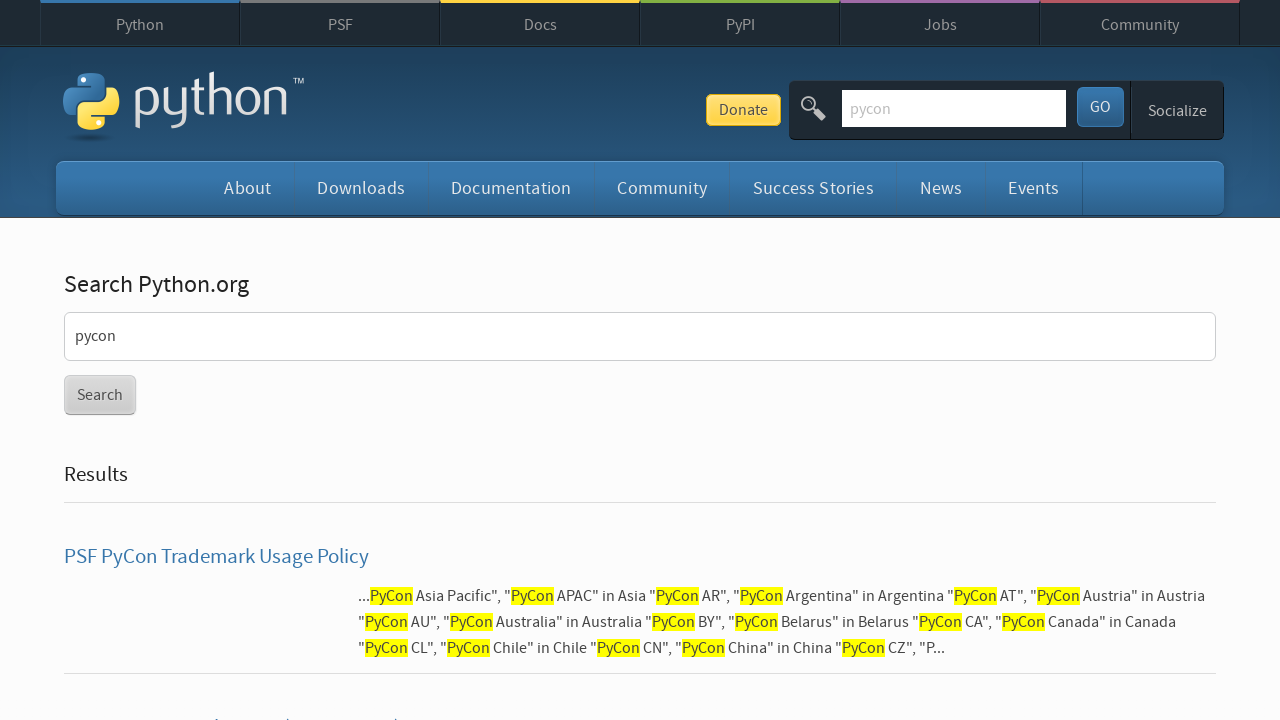

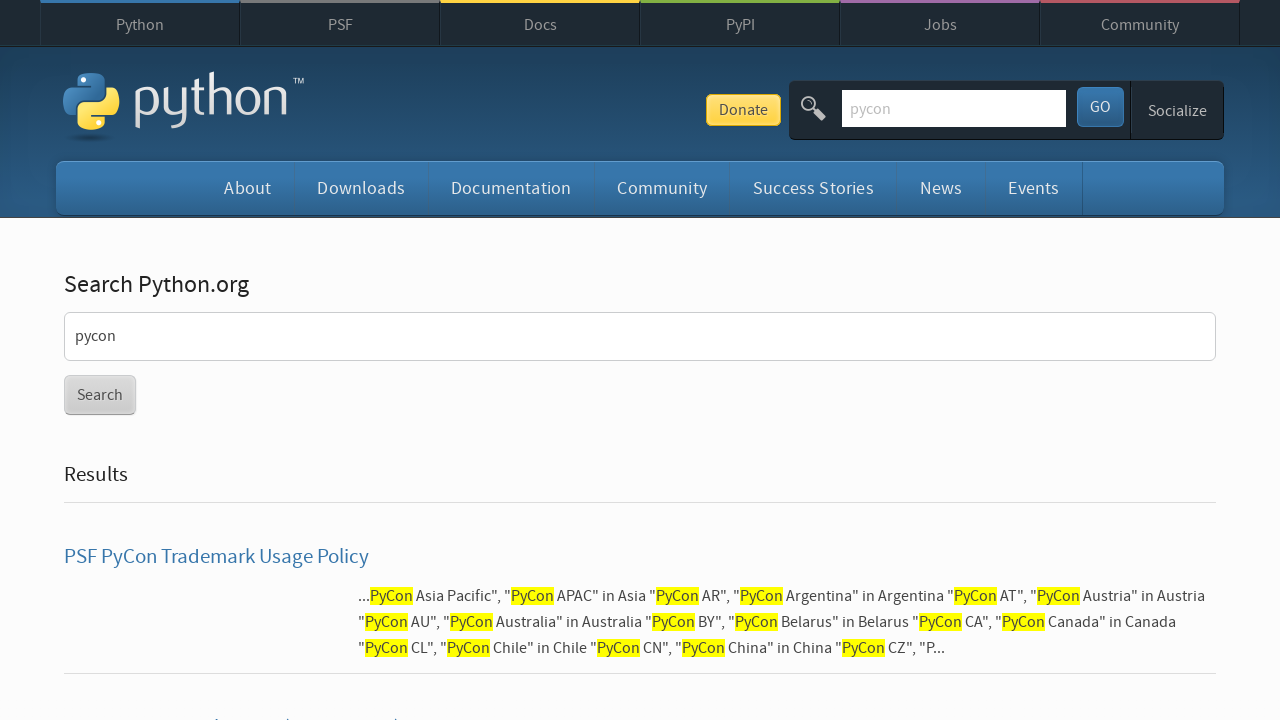